Tests filtering to display all todo items after using other filters

Starting URL: https://demo.playwright.dev/todomvc

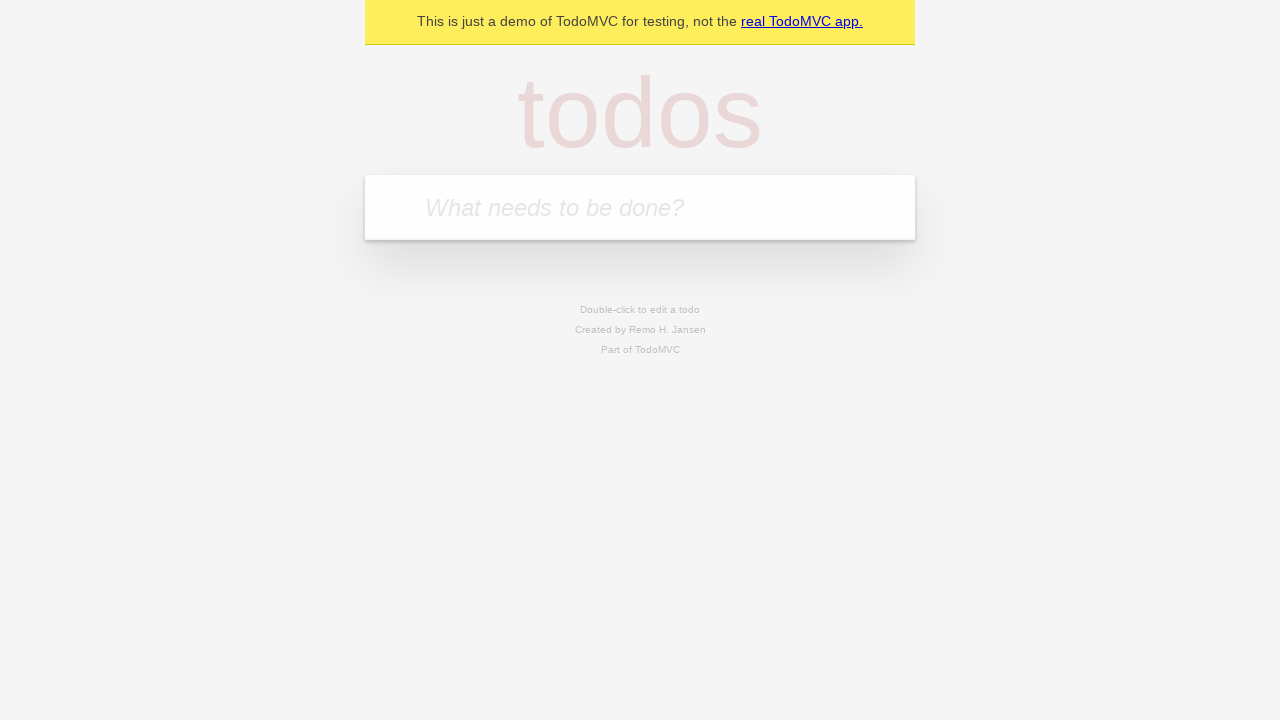

Filled todo input with 'buy some cheese' on internal:attr=[placeholder="What needs to be done?"i]
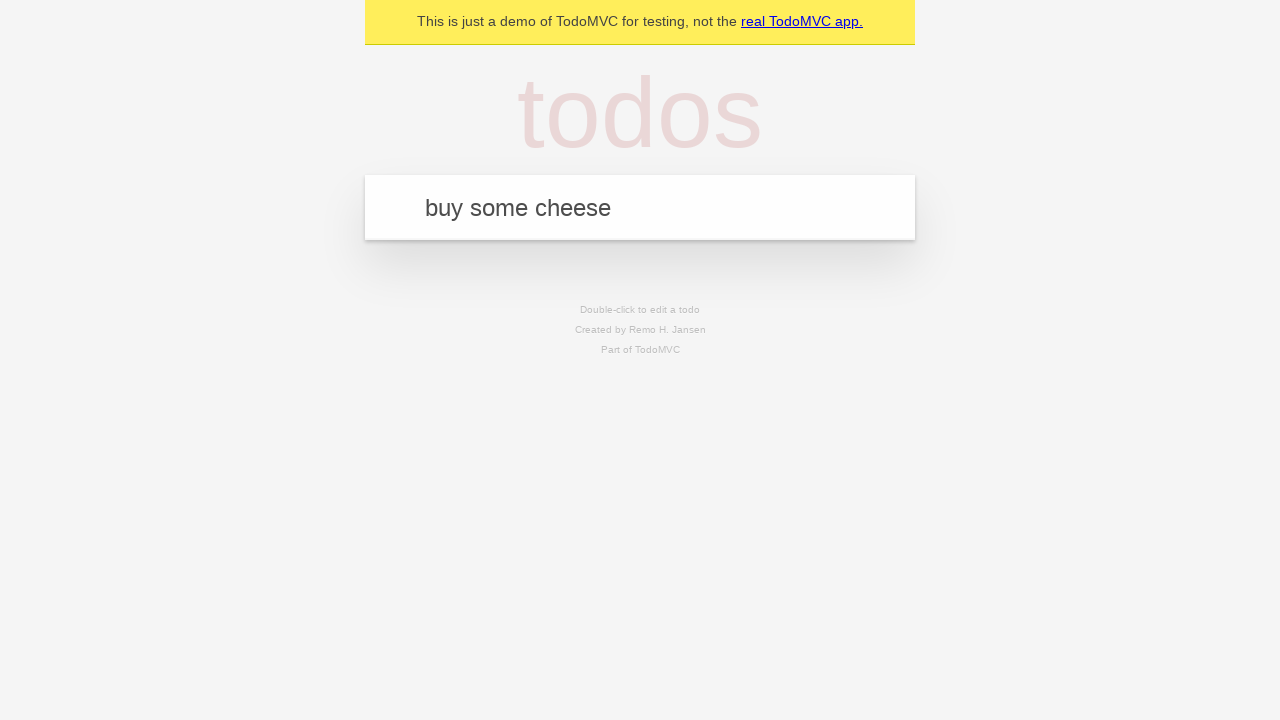

Pressed Enter to create todo 'buy some cheese' on internal:attr=[placeholder="What needs to be done?"i]
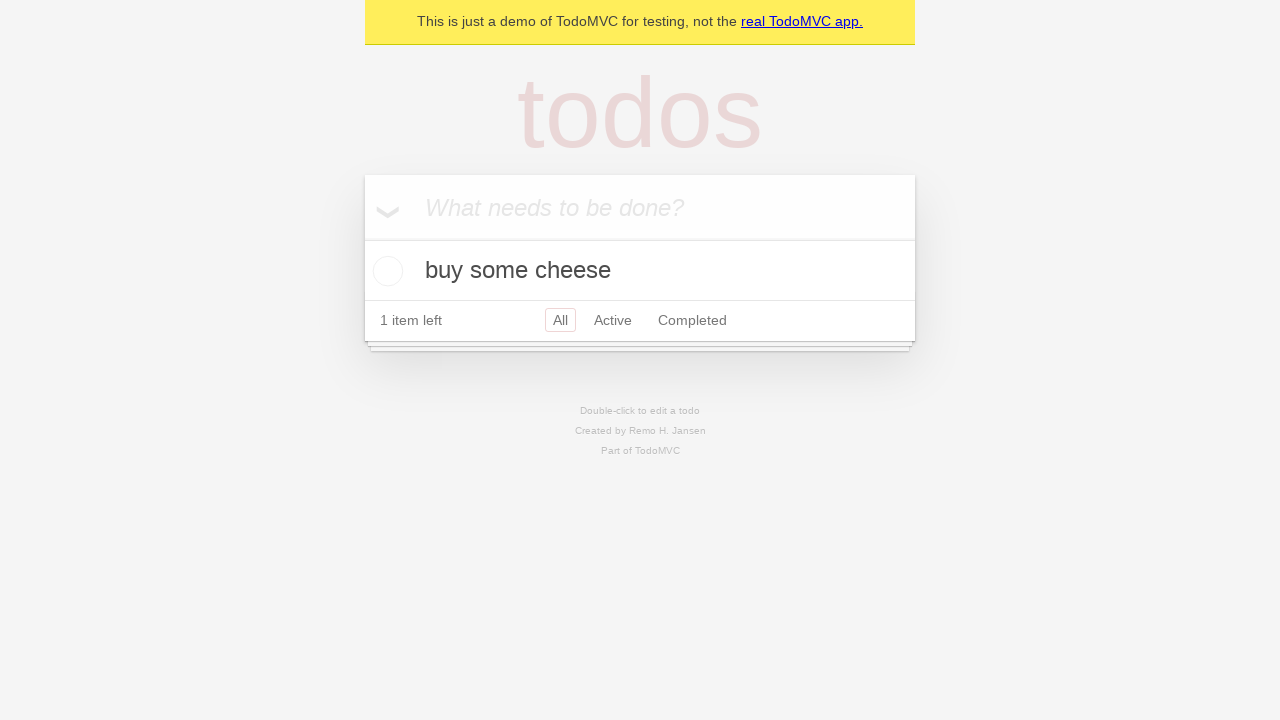

Filled todo input with 'feed the cat' on internal:attr=[placeholder="What needs to be done?"i]
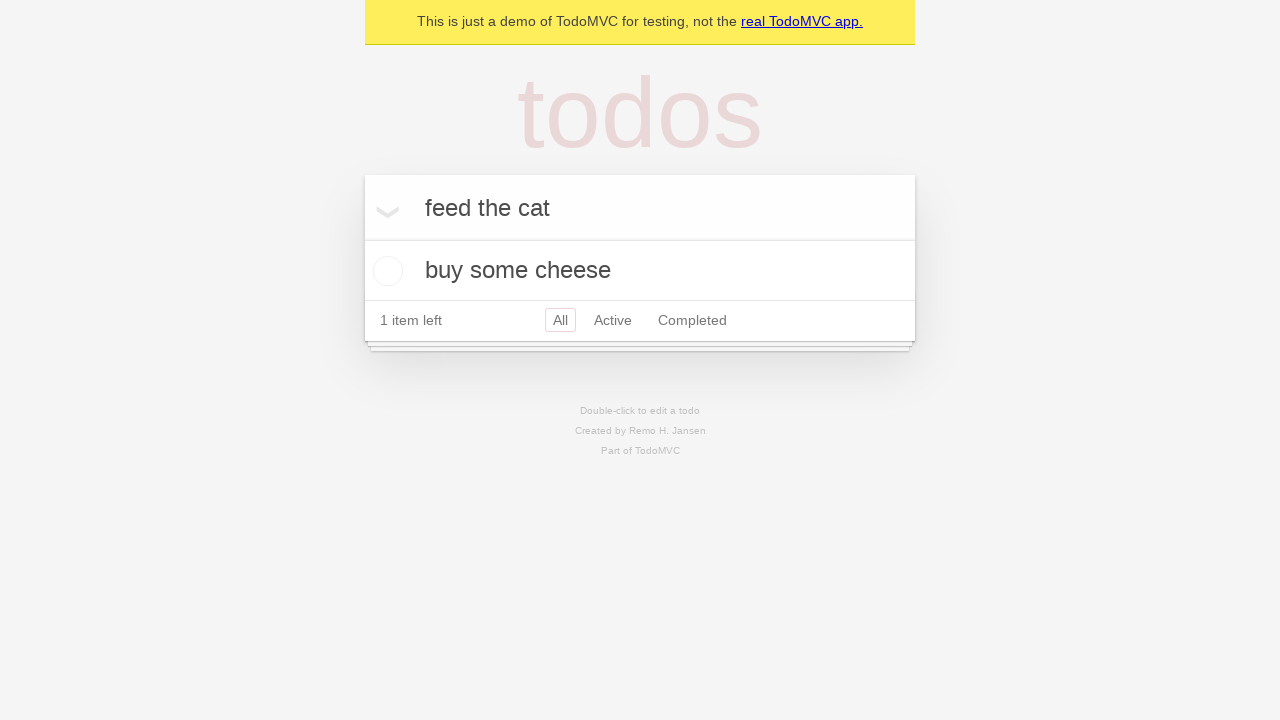

Pressed Enter to create todo 'feed the cat' on internal:attr=[placeholder="What needs to be done?"i]
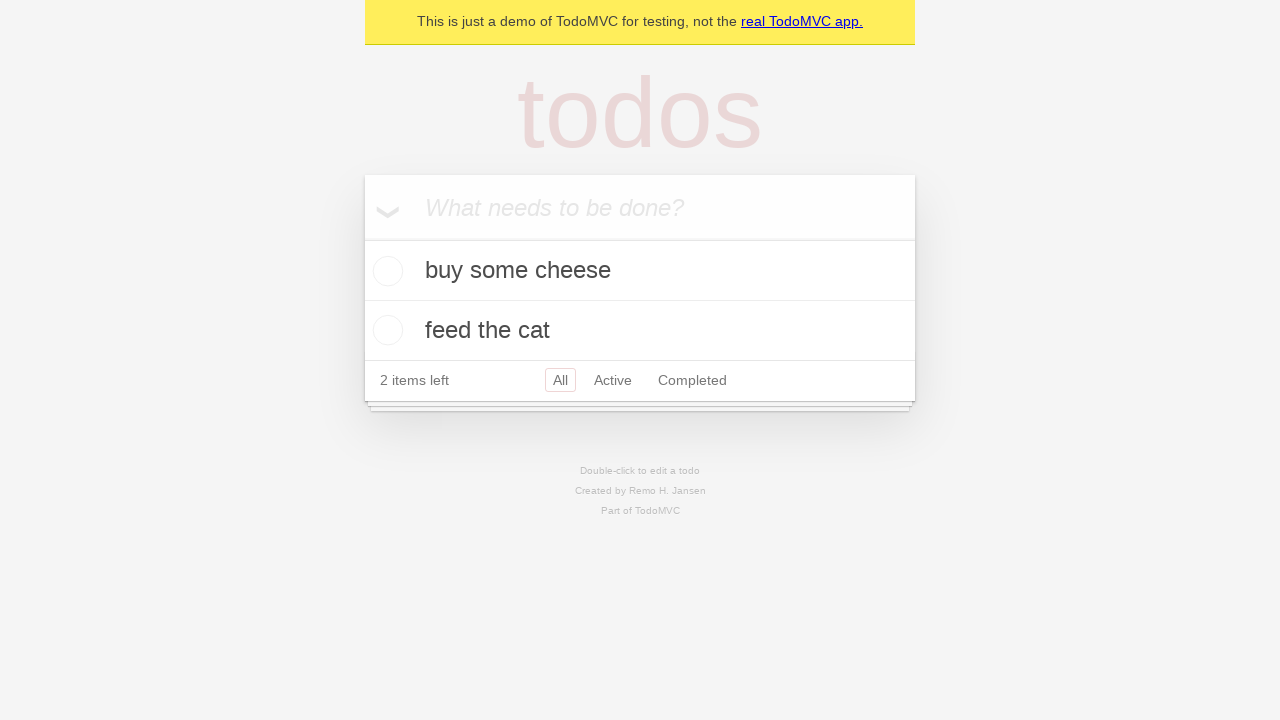

Filled todo input with 'book a doctors appointment' on internal:attr=[placeholder="What needs to be done?"i]
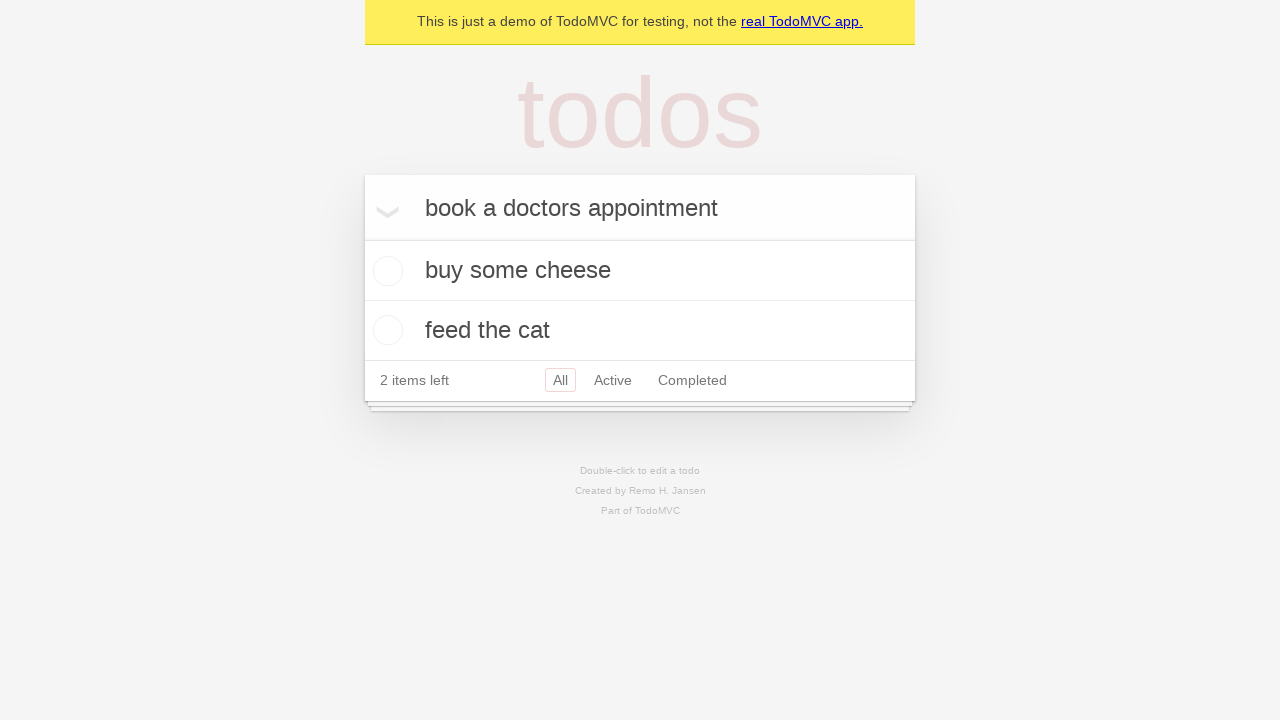

Pressed Enter to create todo 'book a doctors appointment' on internal:attr=[placeholder="What needs to be done?"i]
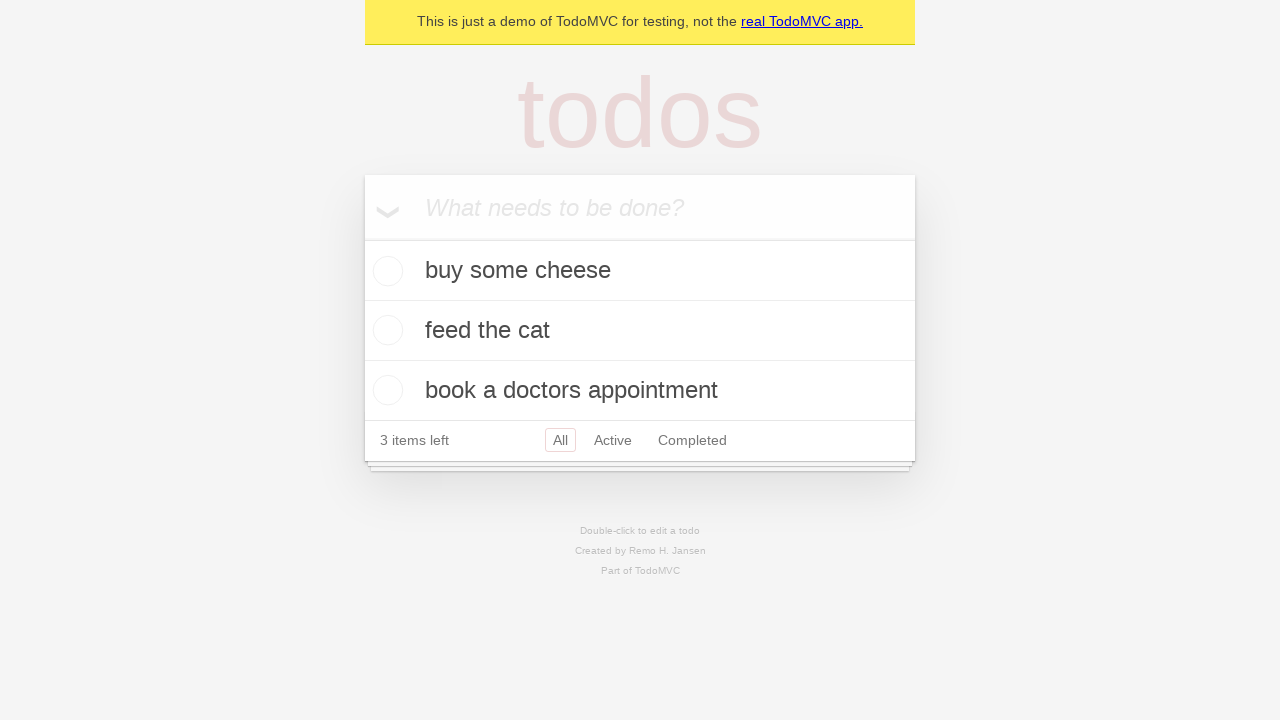

Waited for all 3 todo items to be created
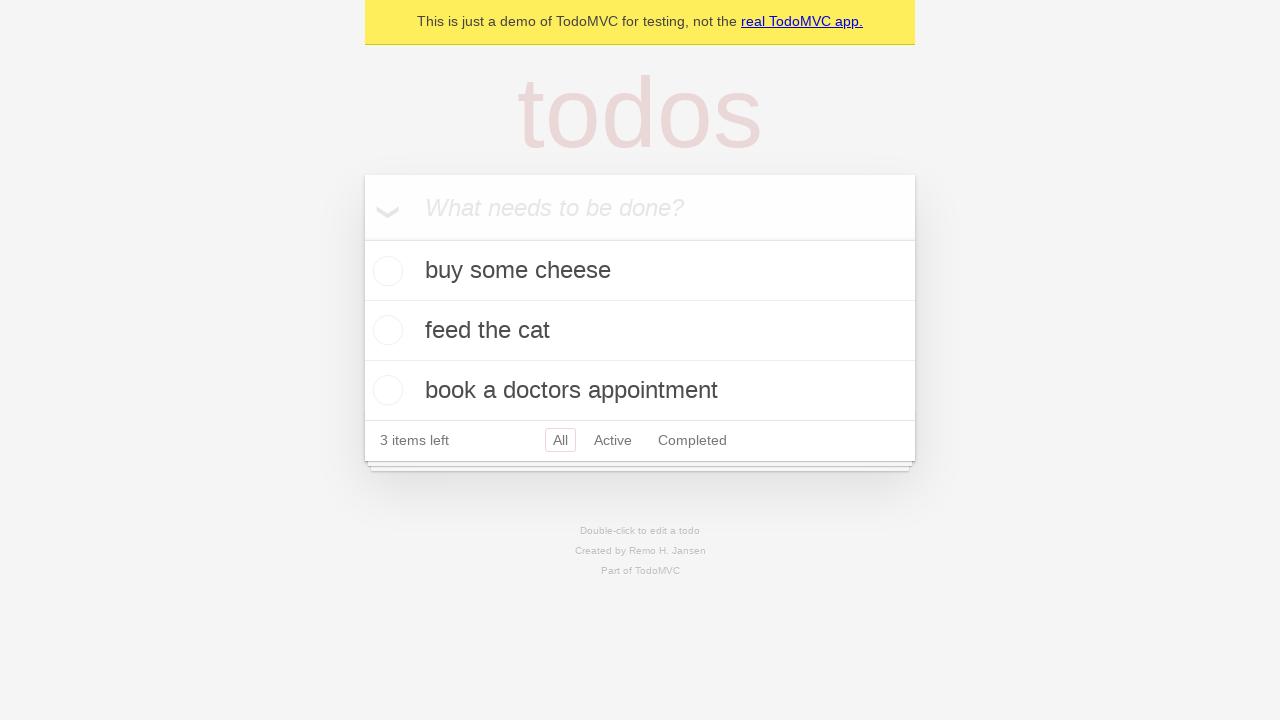

Checked the second todo item checkbox at (385, 330) on [data-testid='todo-item'] >> nth=1 >> internal:role=checkbox
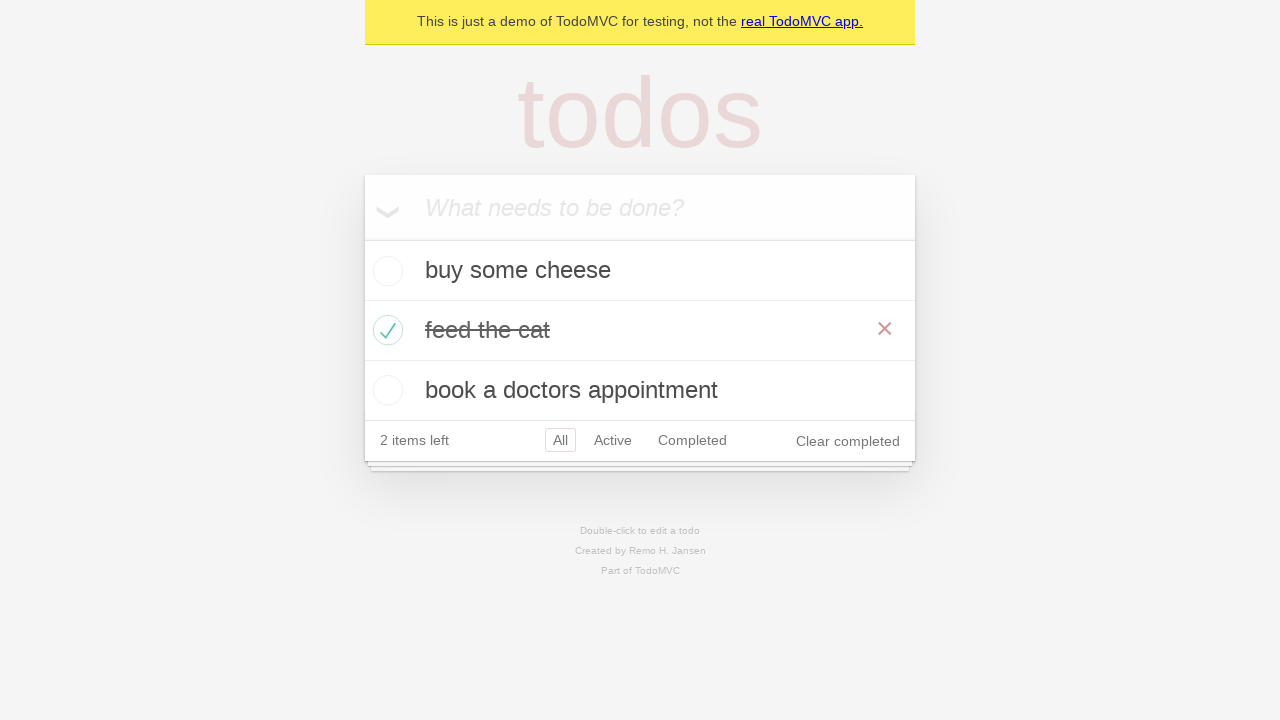

Clicked 'Active' filter to display only active items at (613, 440) on internal:role=link[name="Active"i]
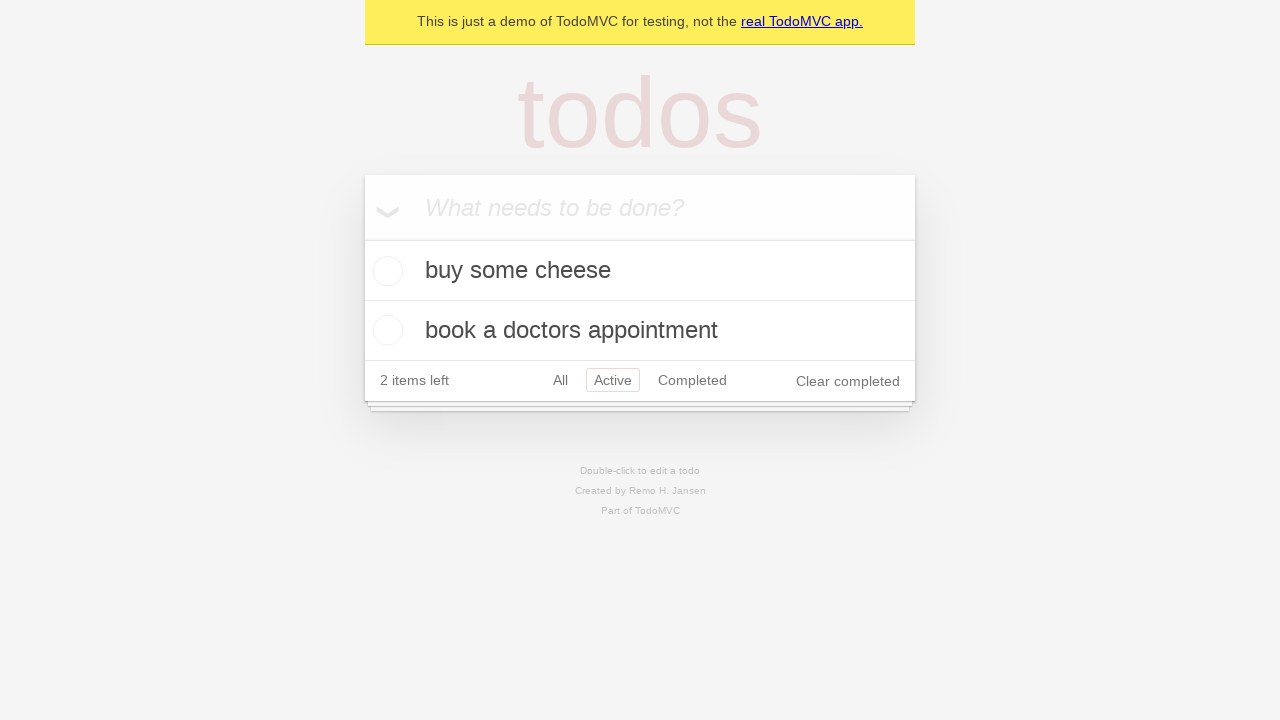

Clicked 'Completed' filter to display only completed items at (692, 380) on internal:role=link[name="Completed"i]
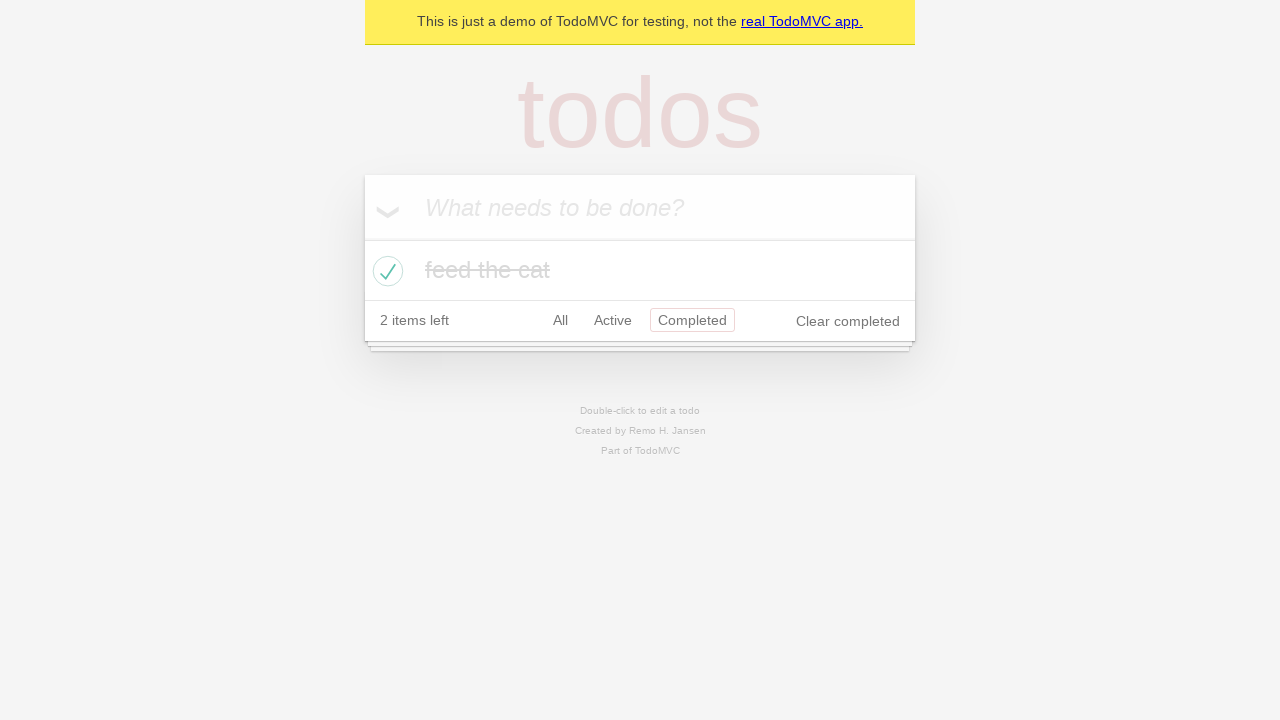

Clicked 'All' filter to display all todo items at (560, 320) on internal:role=link[name="All"i]
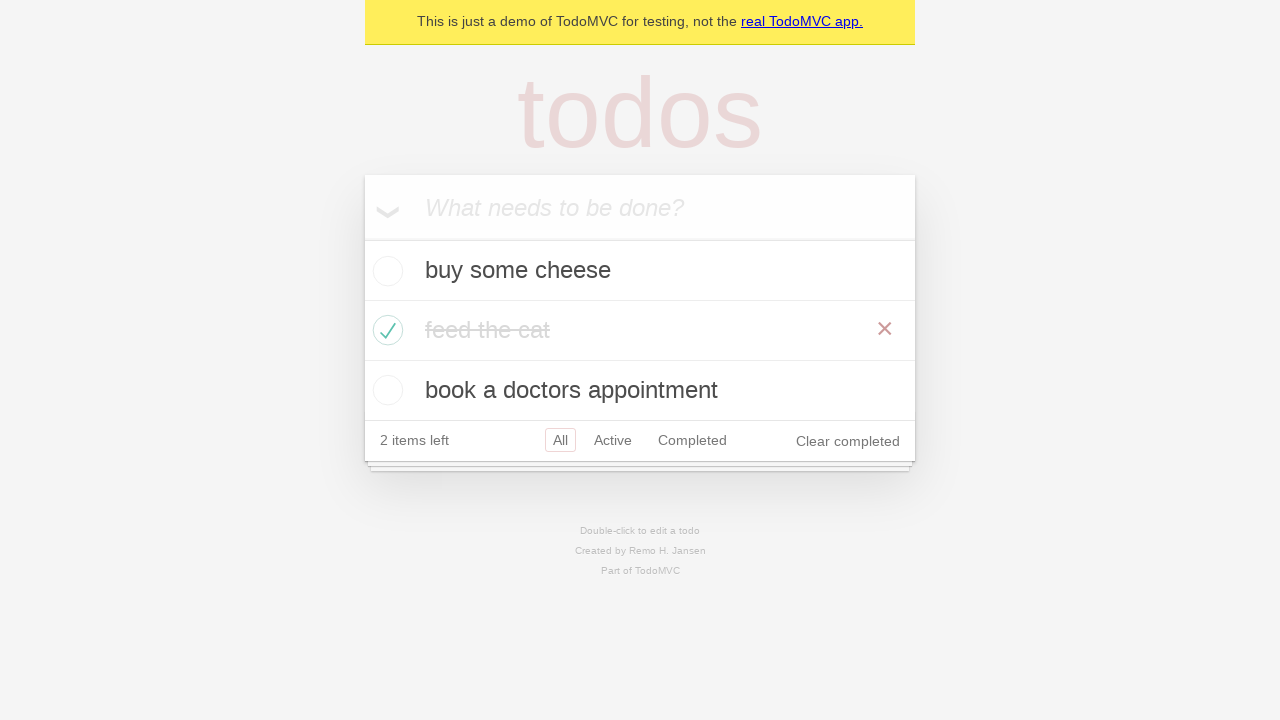

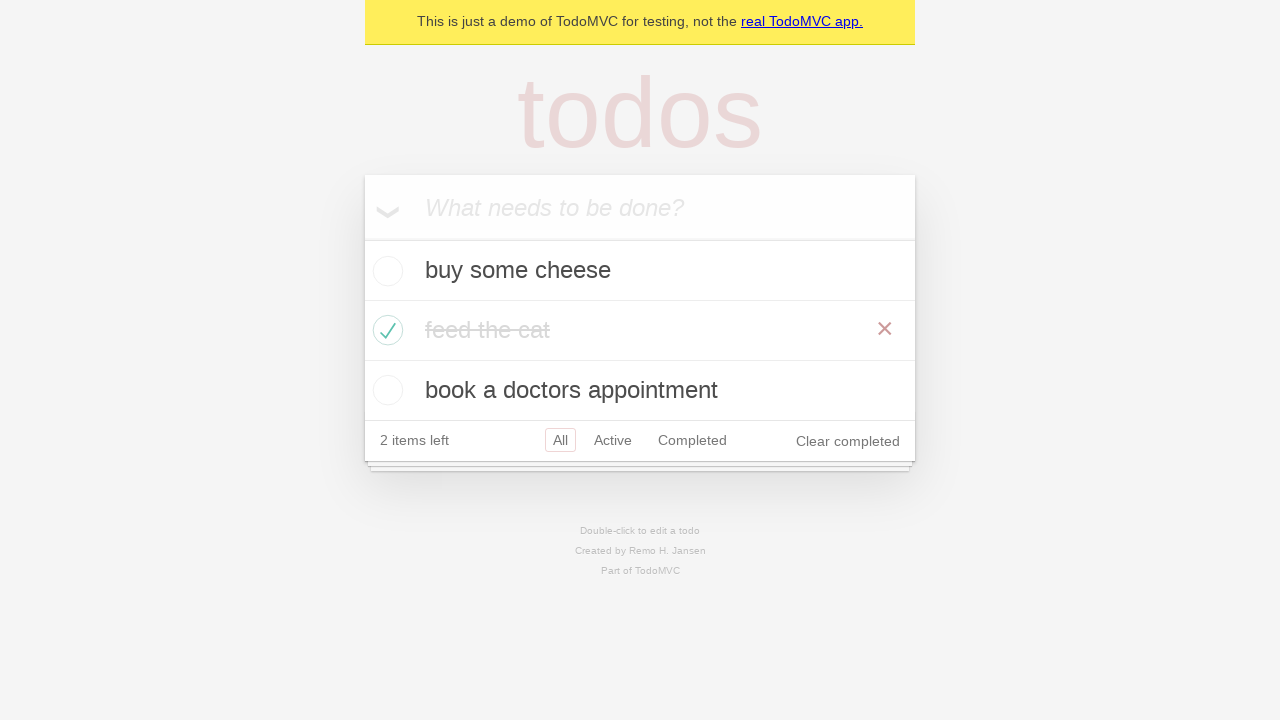